Tests FAQ section interaction by clicking on FAQ items to expand them on the Wargaming transfer page

Starting URL: https://transfer.wargaming.net/

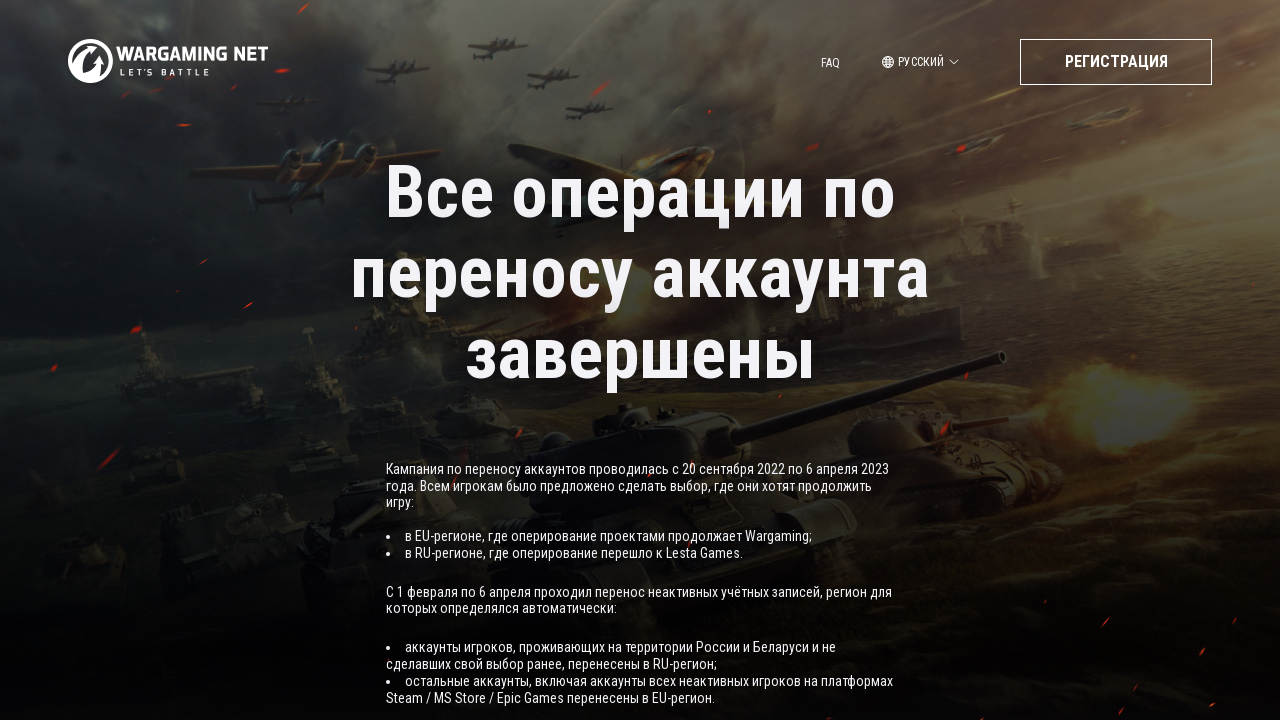

Clicked first FAQ item to expand it at (1054, 361) on xpath=//*[@id='faq']/div/div/div[1]/div[2]/div[3]
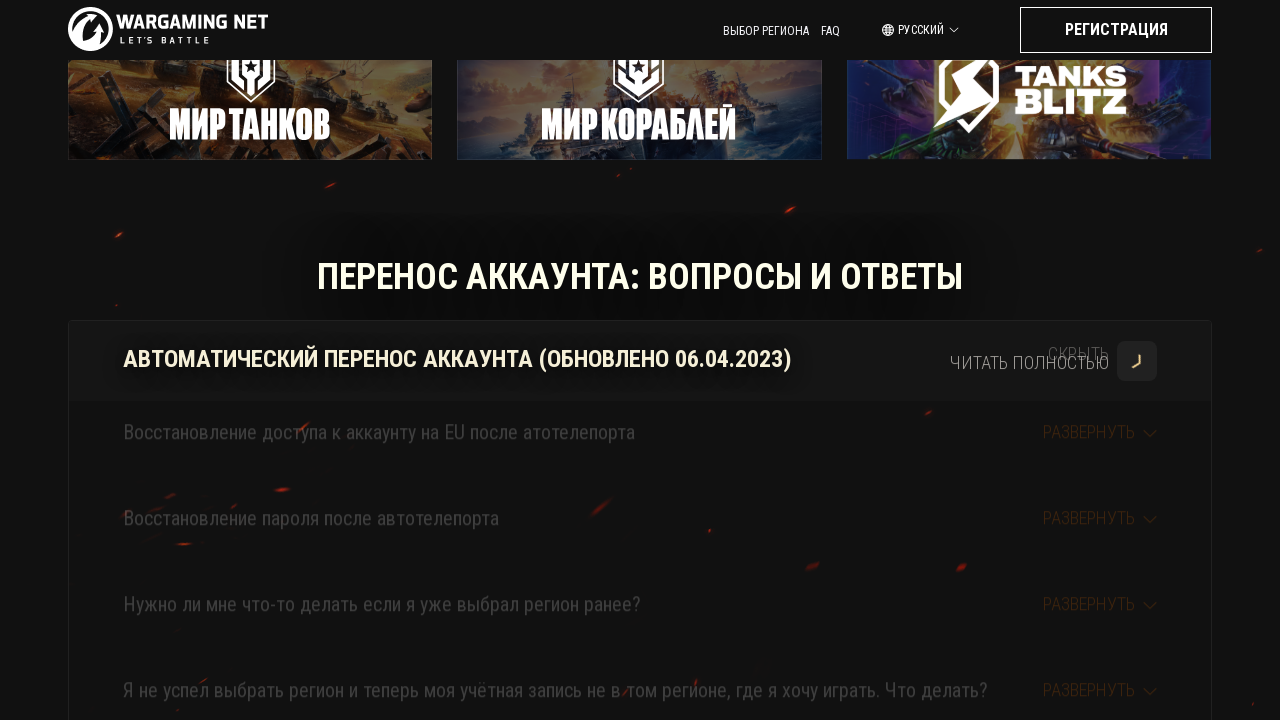

Clicked nested FAQ item or sub-section to expand at (1100, 448) on xpath=//*[@id='faq']/div/div/div[1]/div[3]/section/div/div[1]/div[2]/div[3]
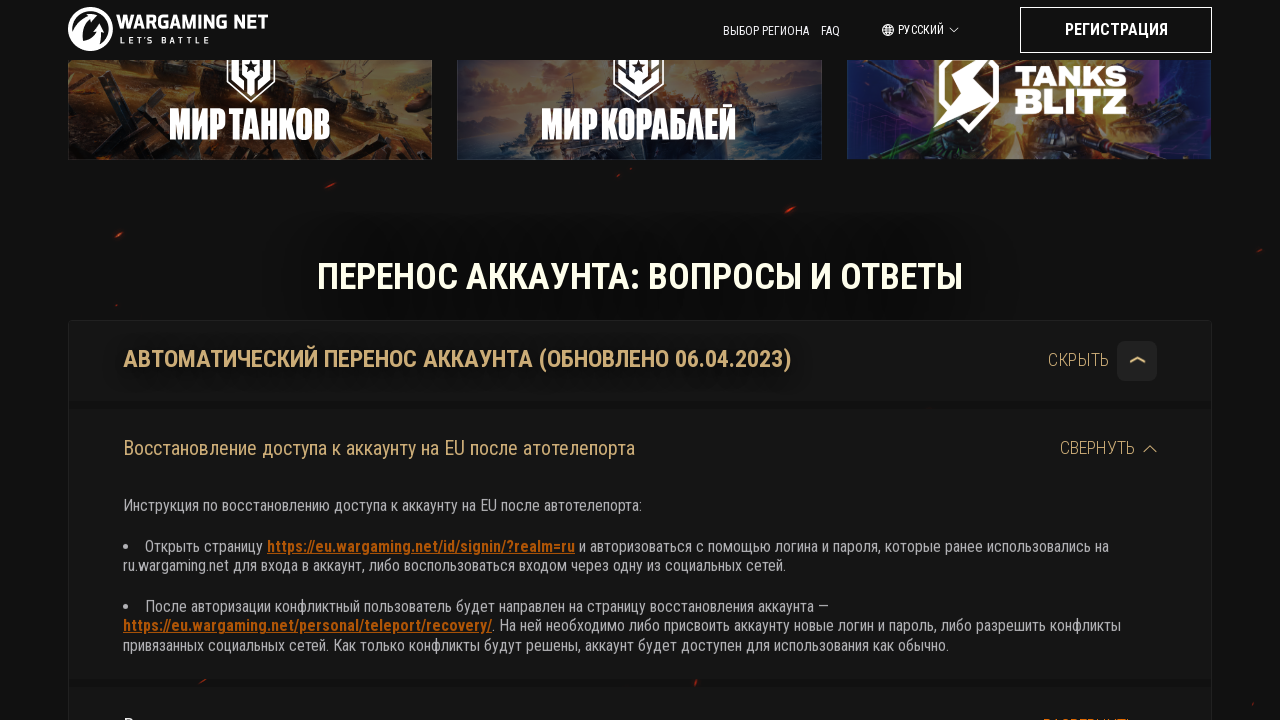

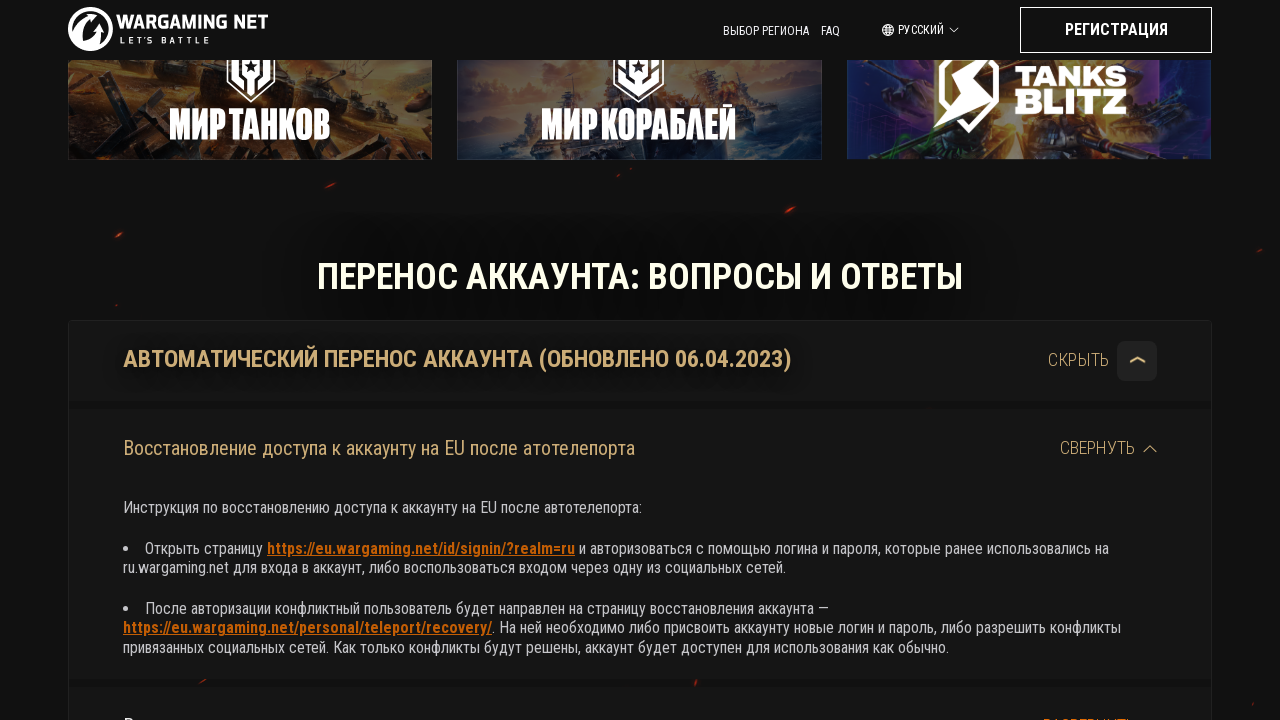